Tests browser window management functionality including maximizing, resizing, repositioning, and fullscreen mode on the Flipkart homepage.

Starting URL: https://flipkart.com

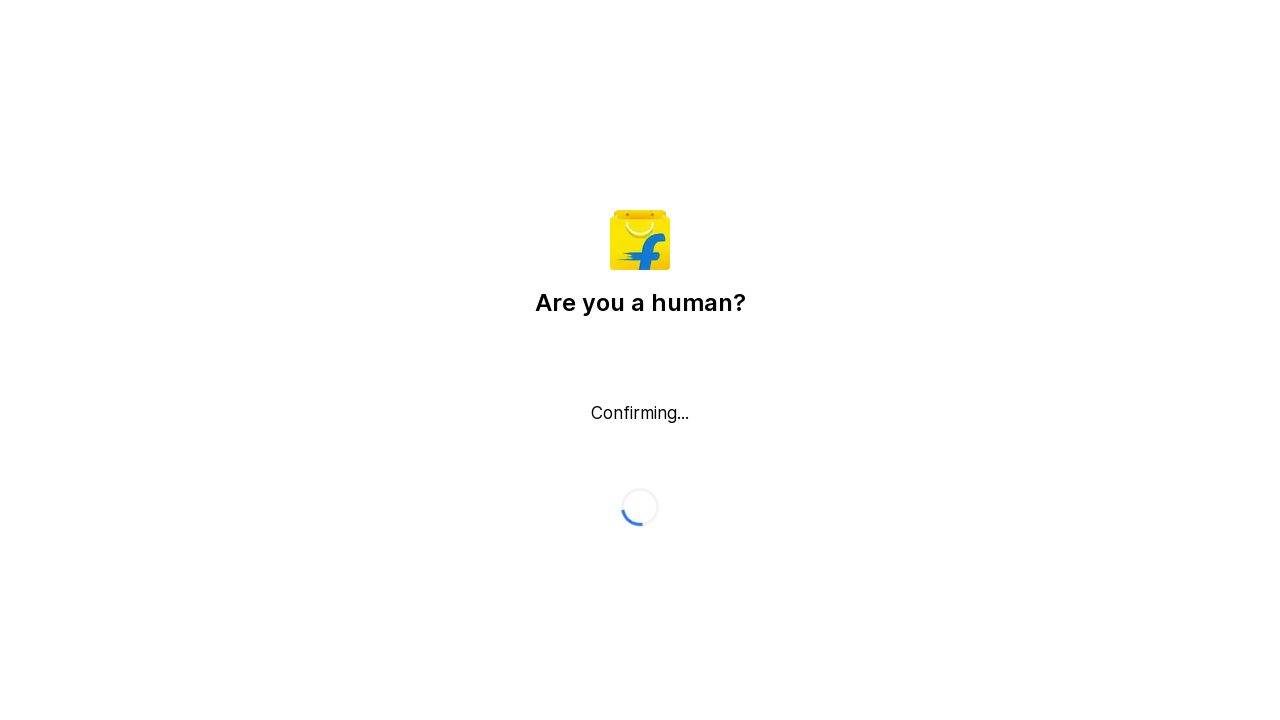

Waited for page to load (domcontentloaded)
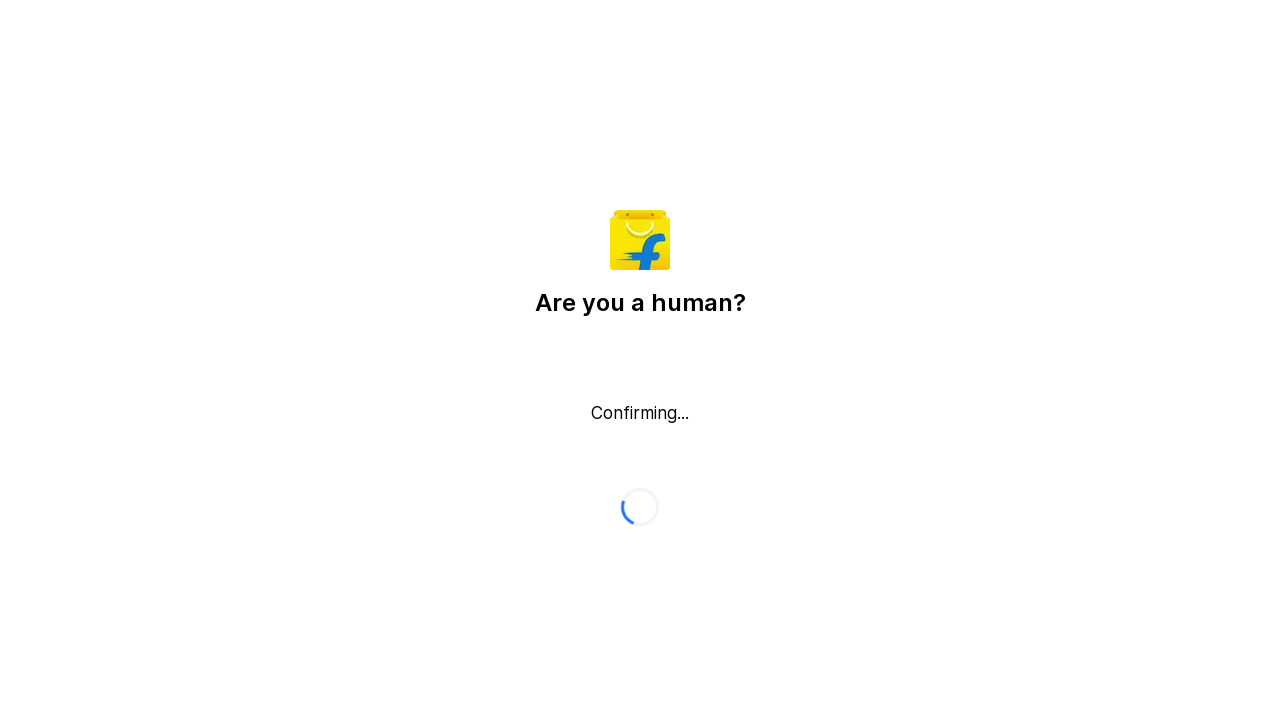

Retrieved current viewport size: {'width': 1280, 'height': 720}
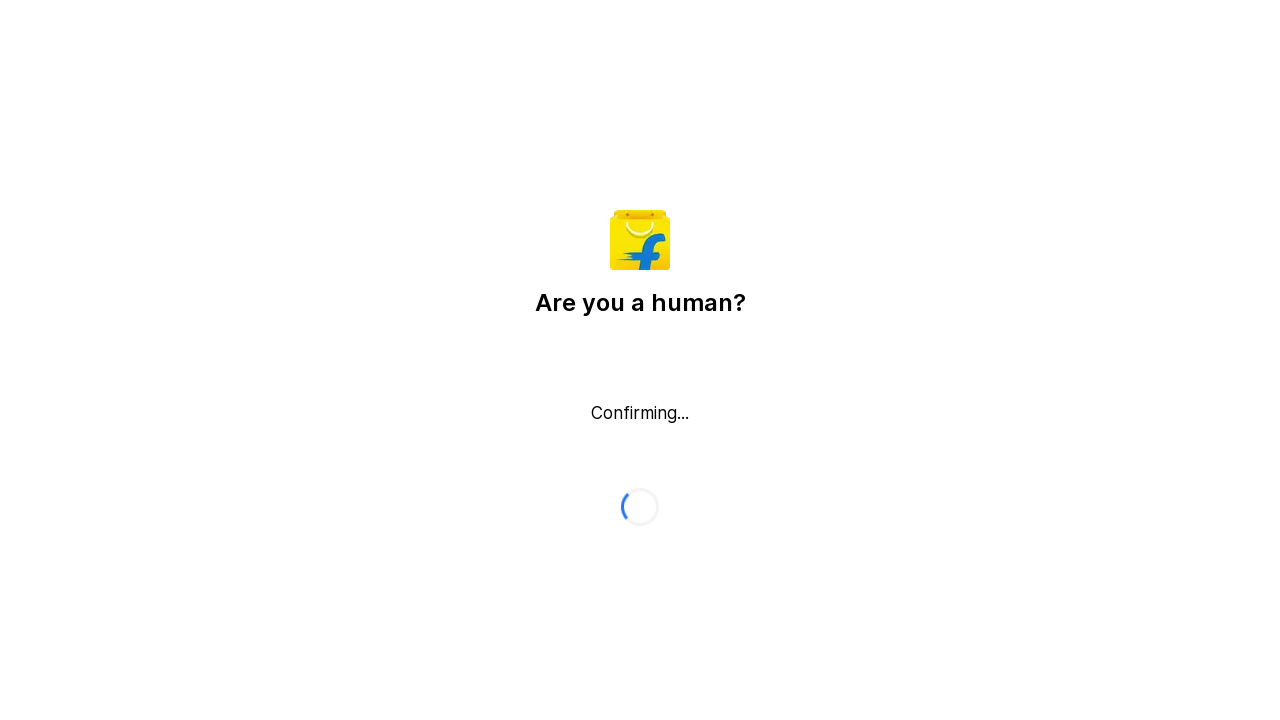

Resized viewport to 800x700 pixels
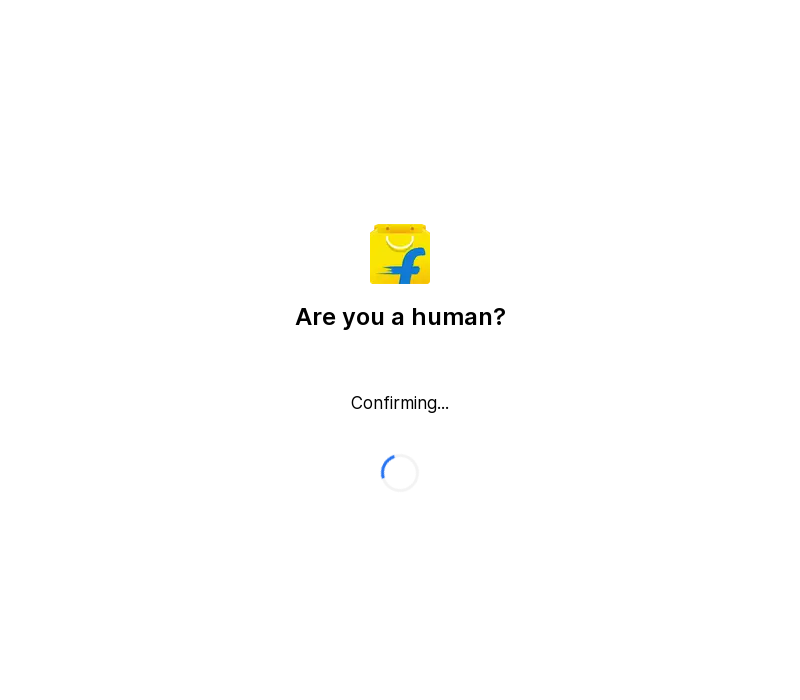

Waited 1 second to observe viewport resize
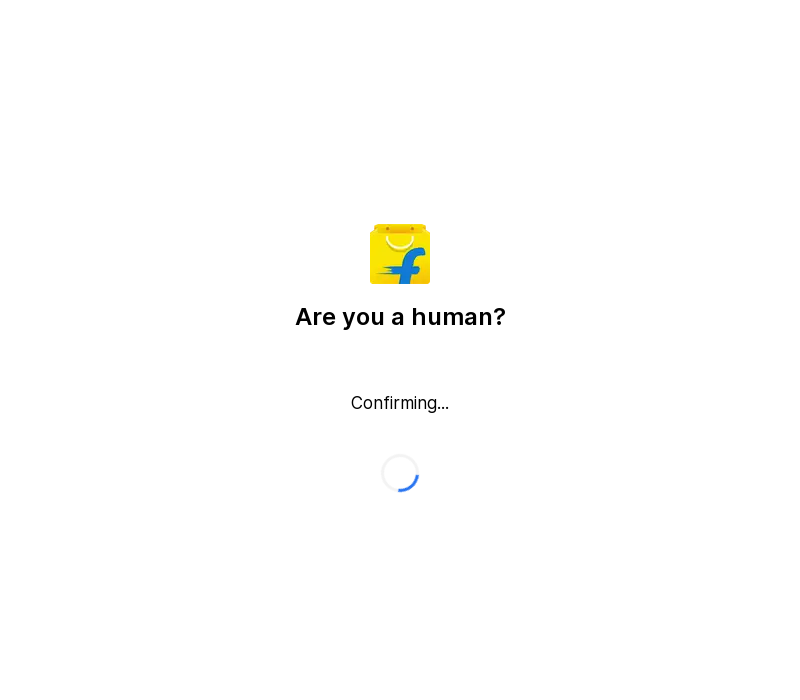

Resized viewport to 1920x1080 pixels (simulating maximize)
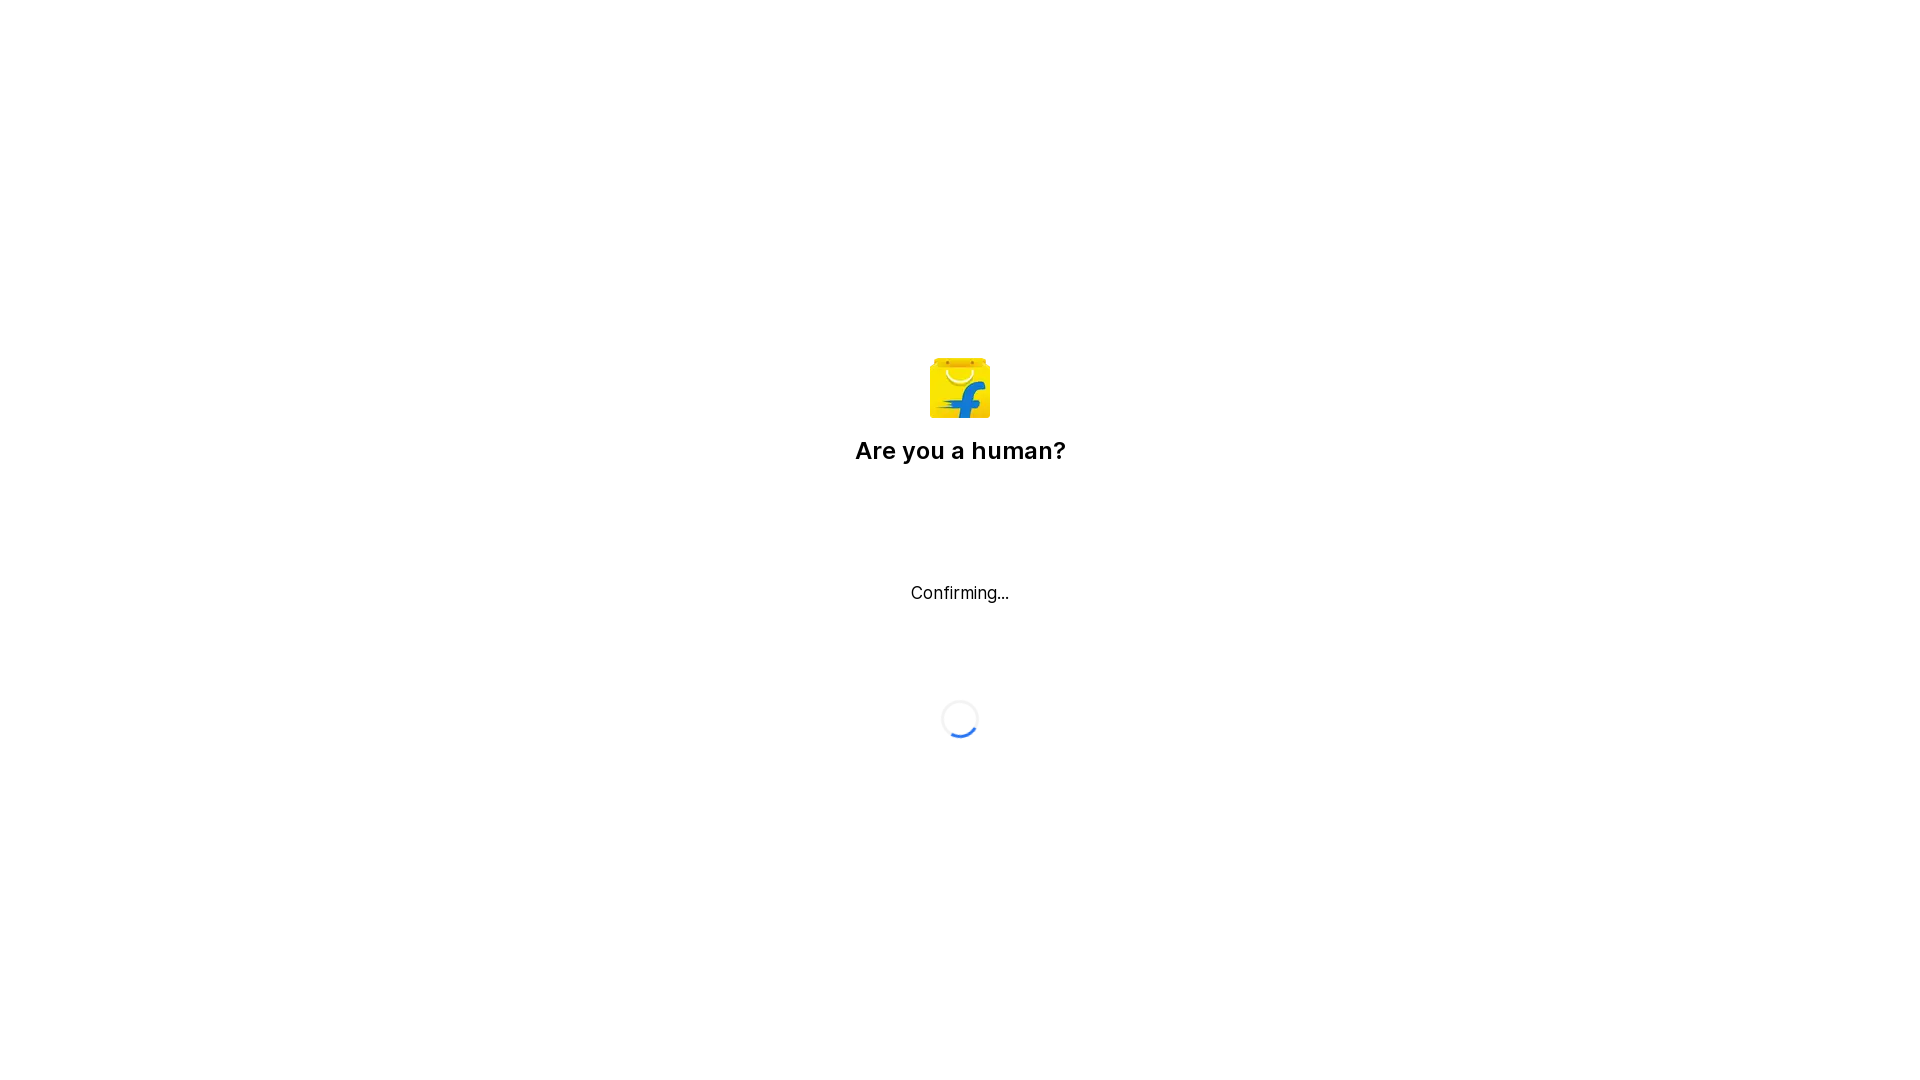

Waited 500ms for responsive layout changes to complete
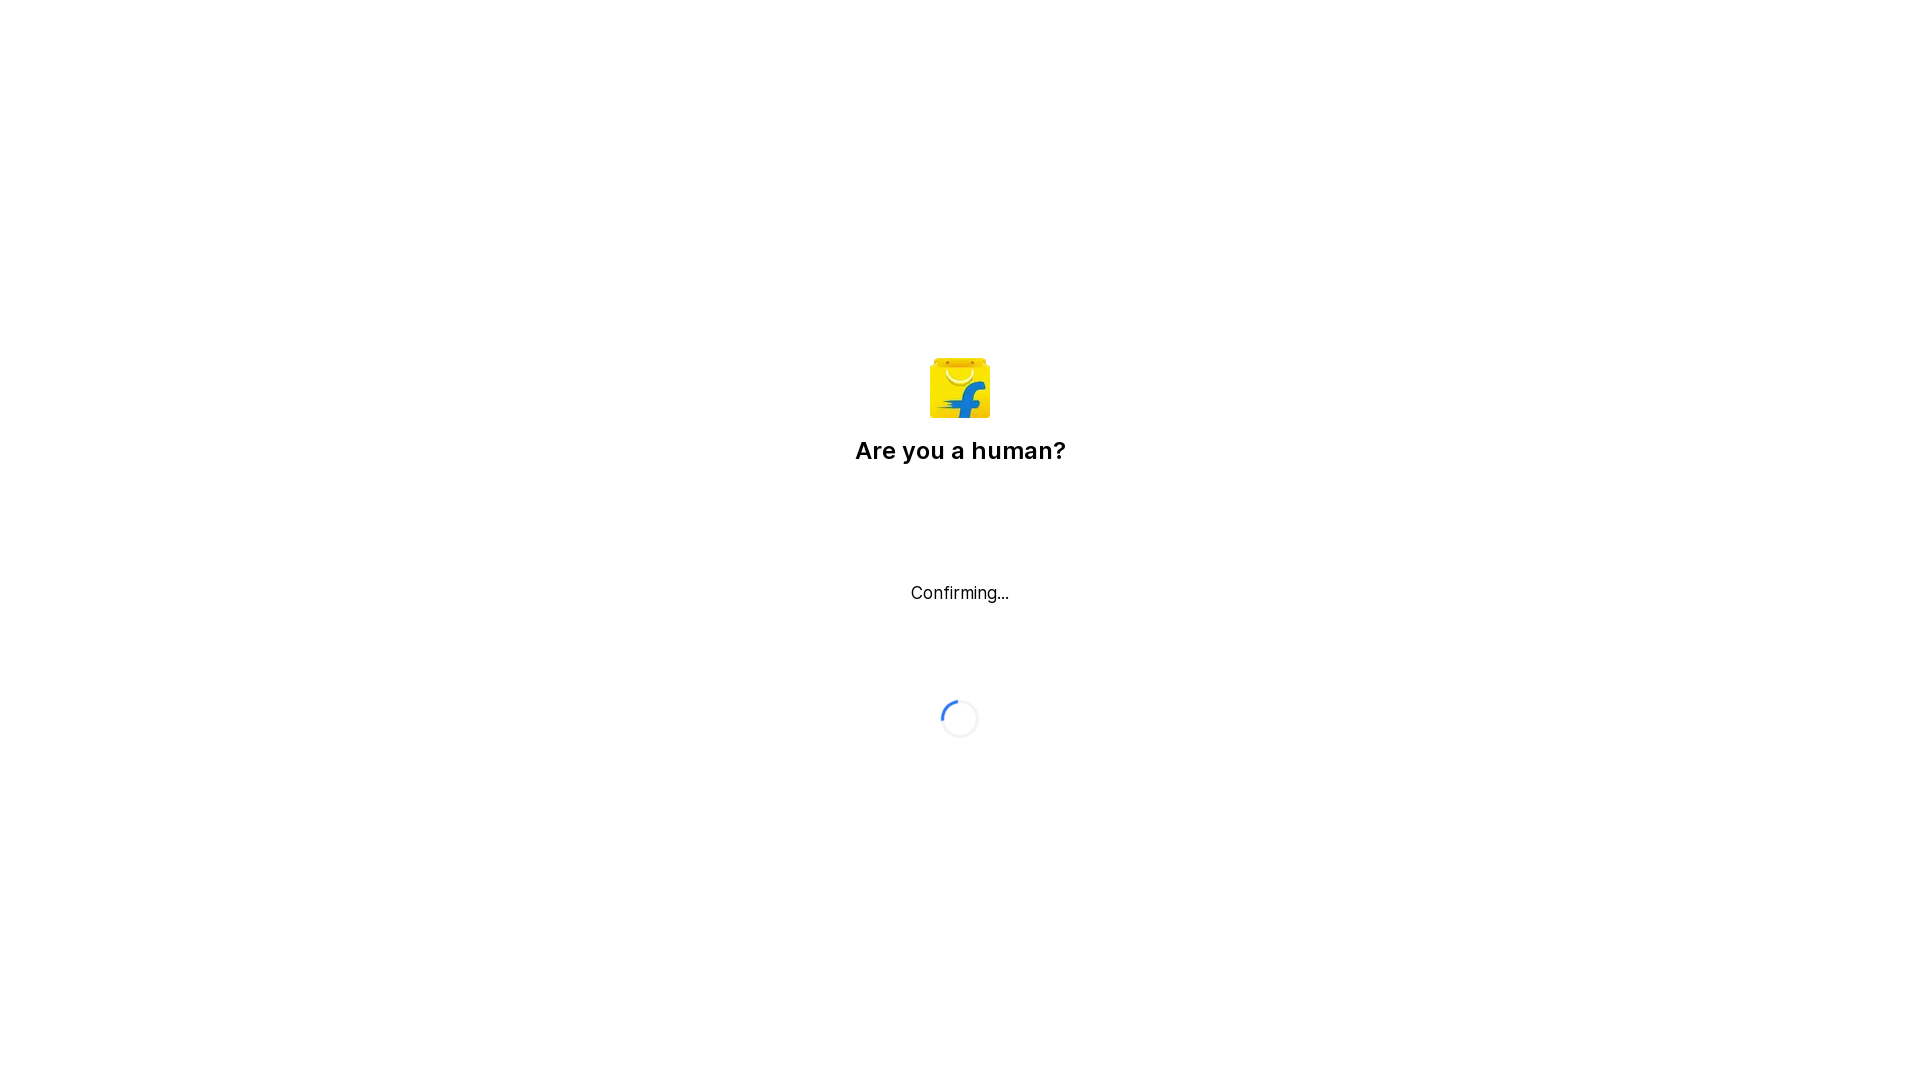

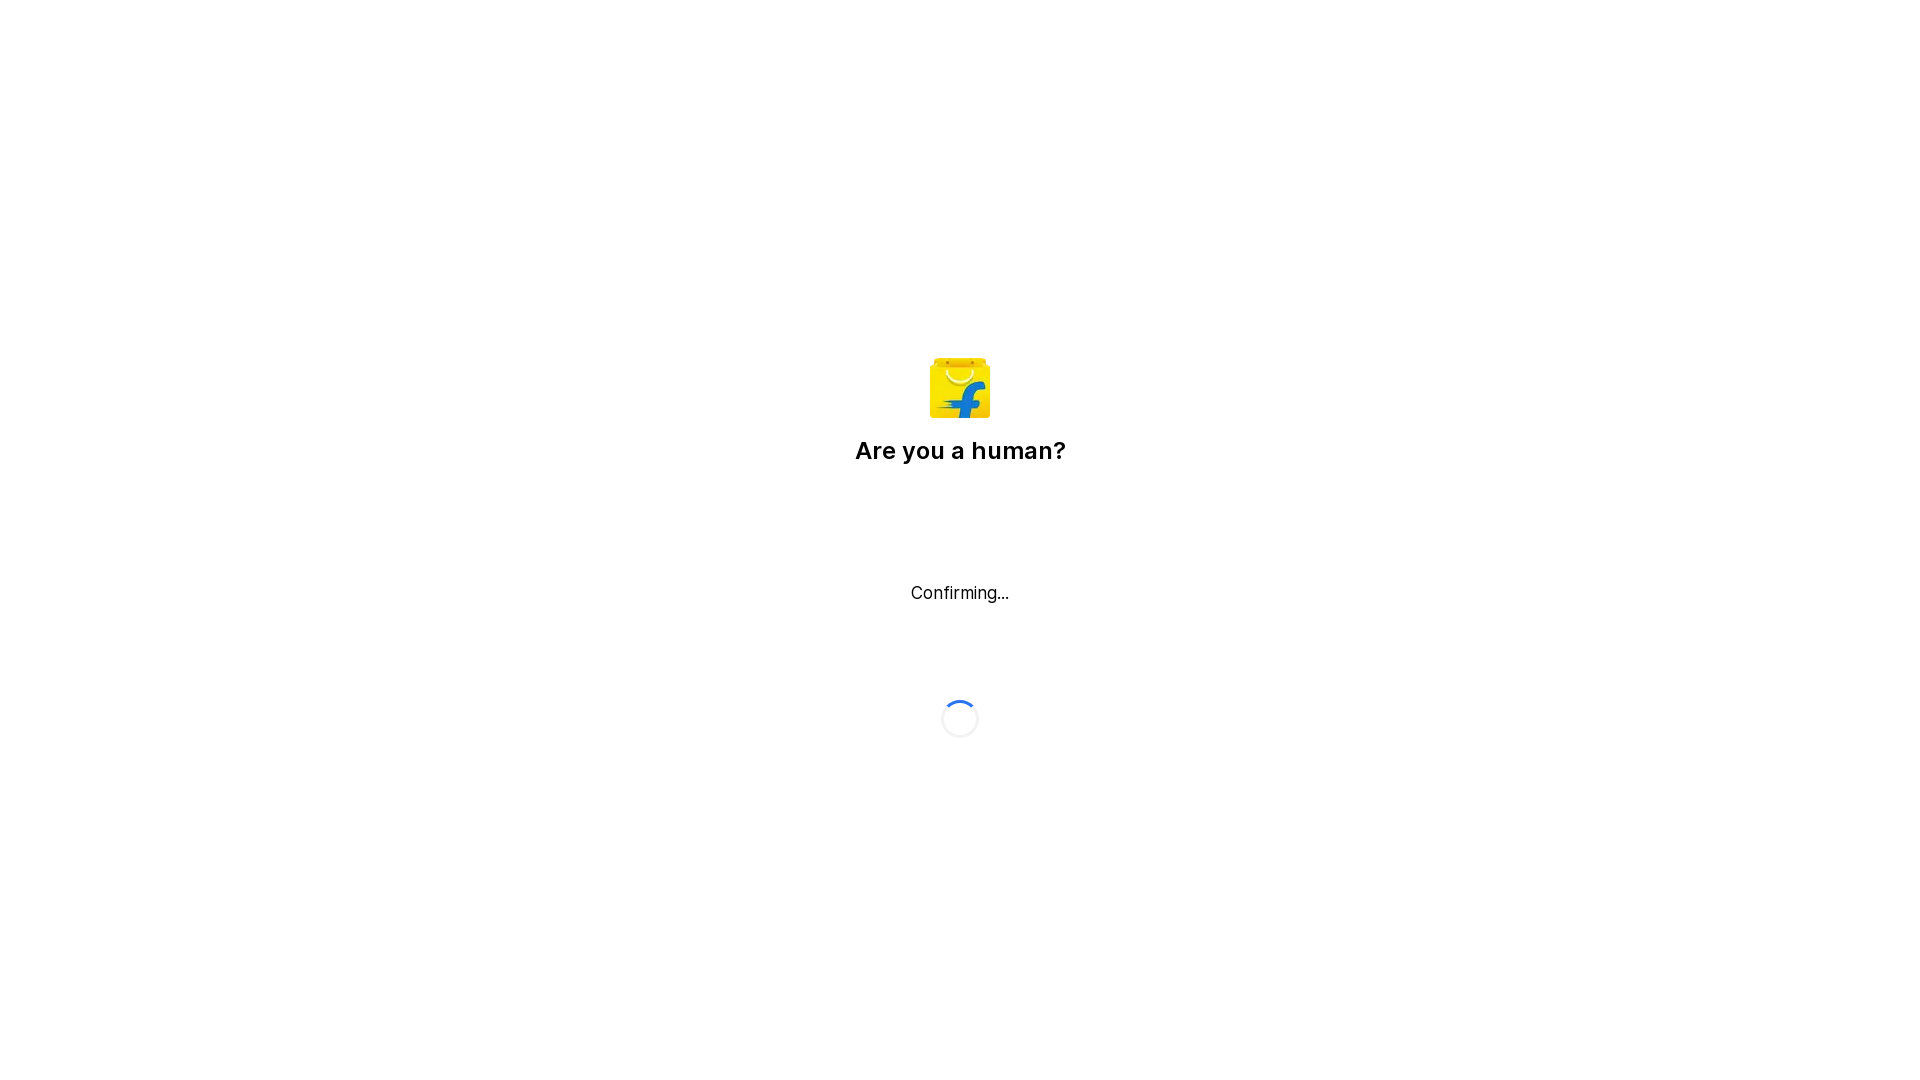